Tests dynamic loading page by clicking start button and verifying that "Hello World!" text appears

Starting URL: http://the-internet.herokuapp.com/dynamic_loading/2

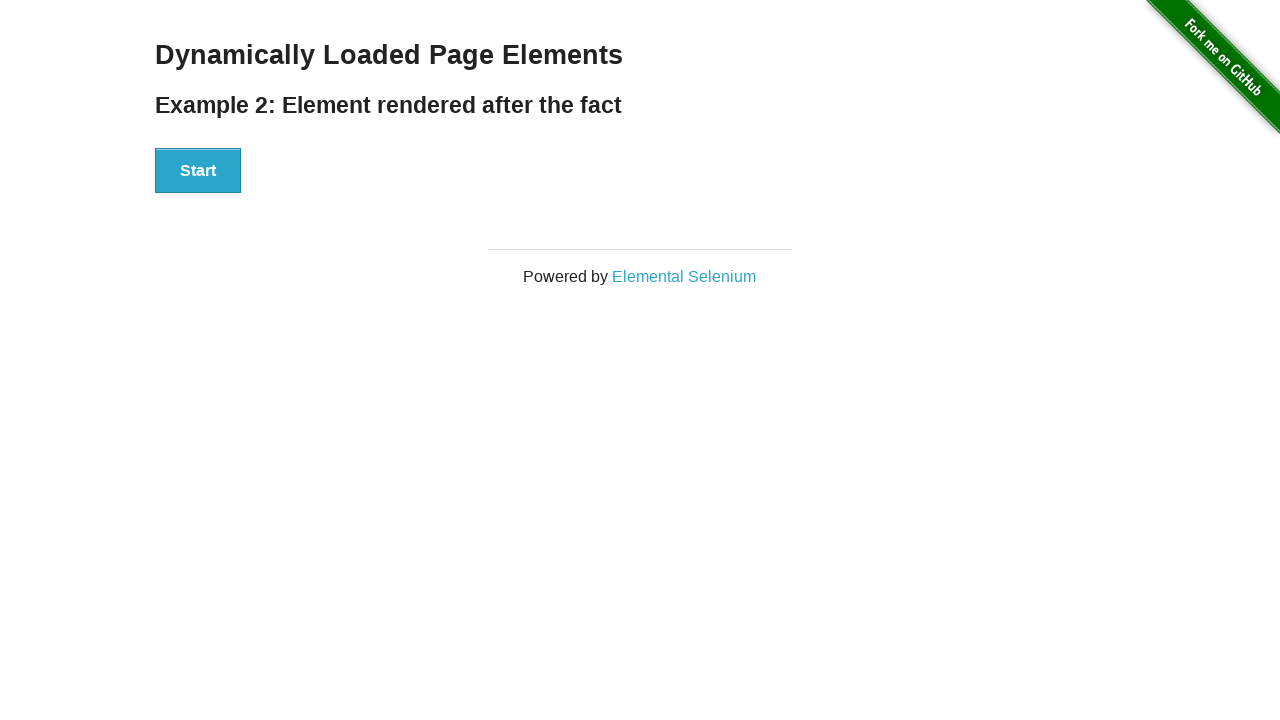

Navigated to dynamic loading page
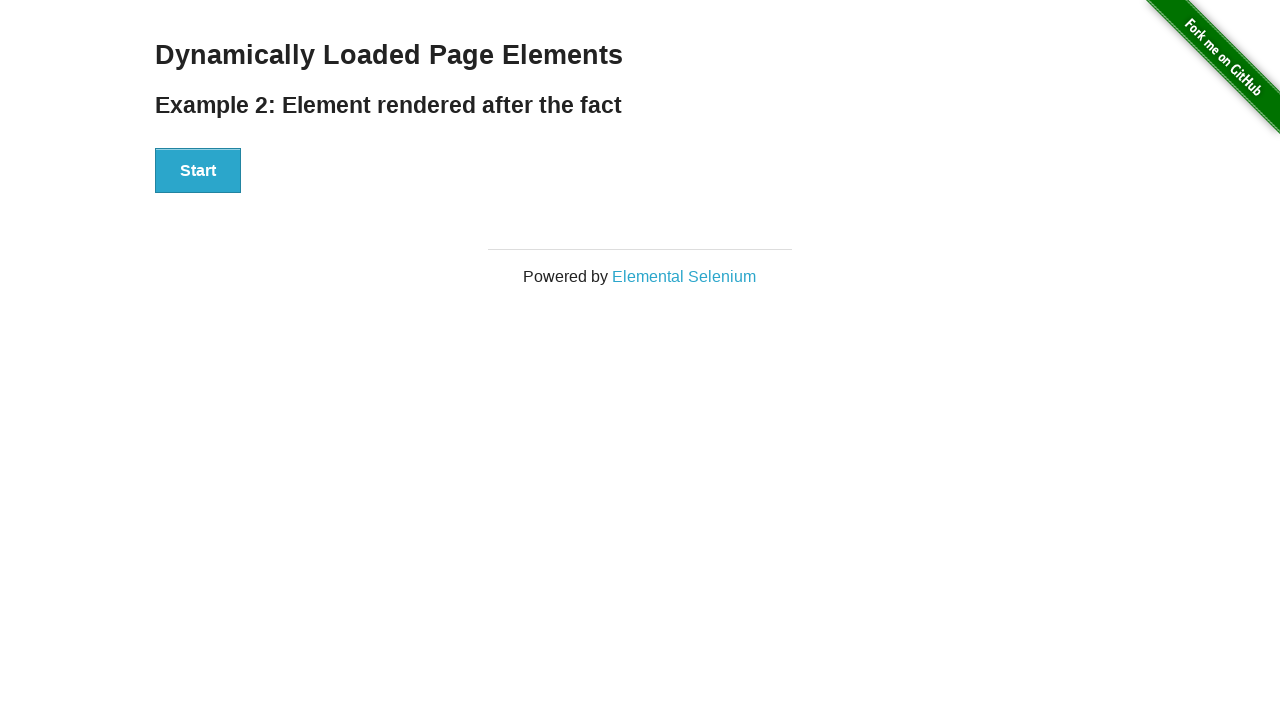

Clicked start button to trigger dynamic content loading at (198, 171) on xpath=//div[@id='start']/button
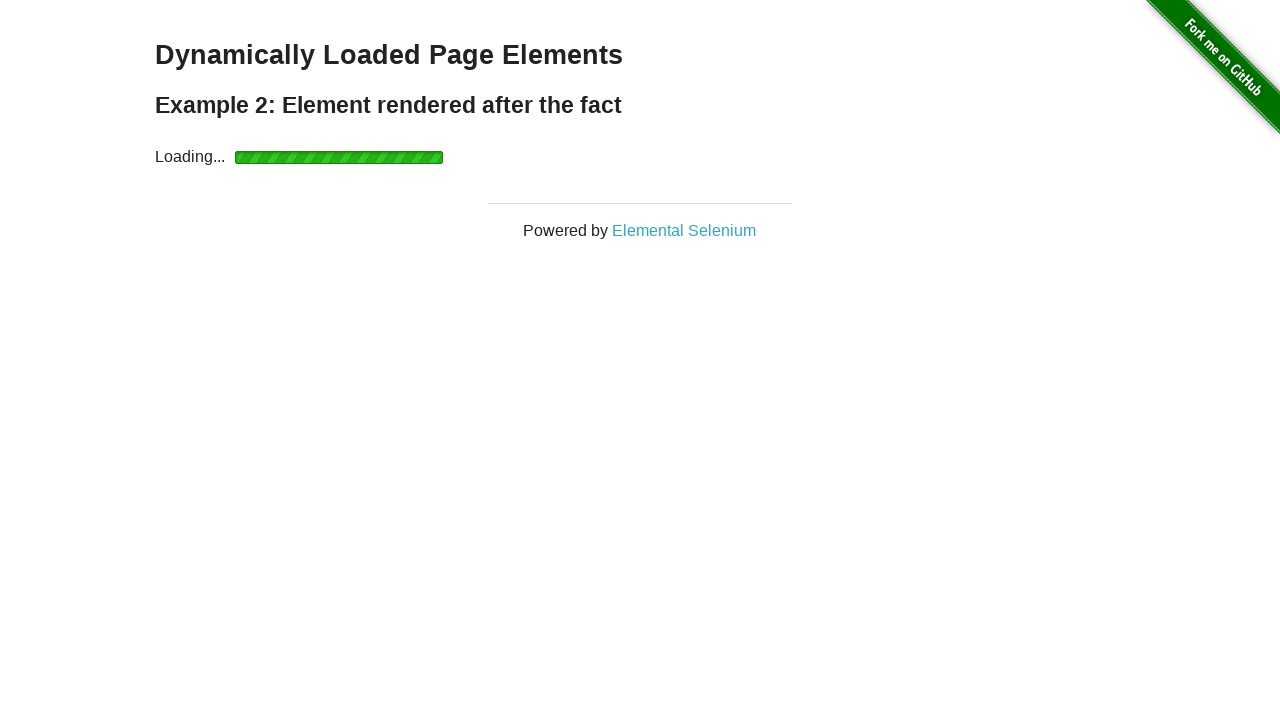

Verified 'Hello World!' text appeared after dynamic loading
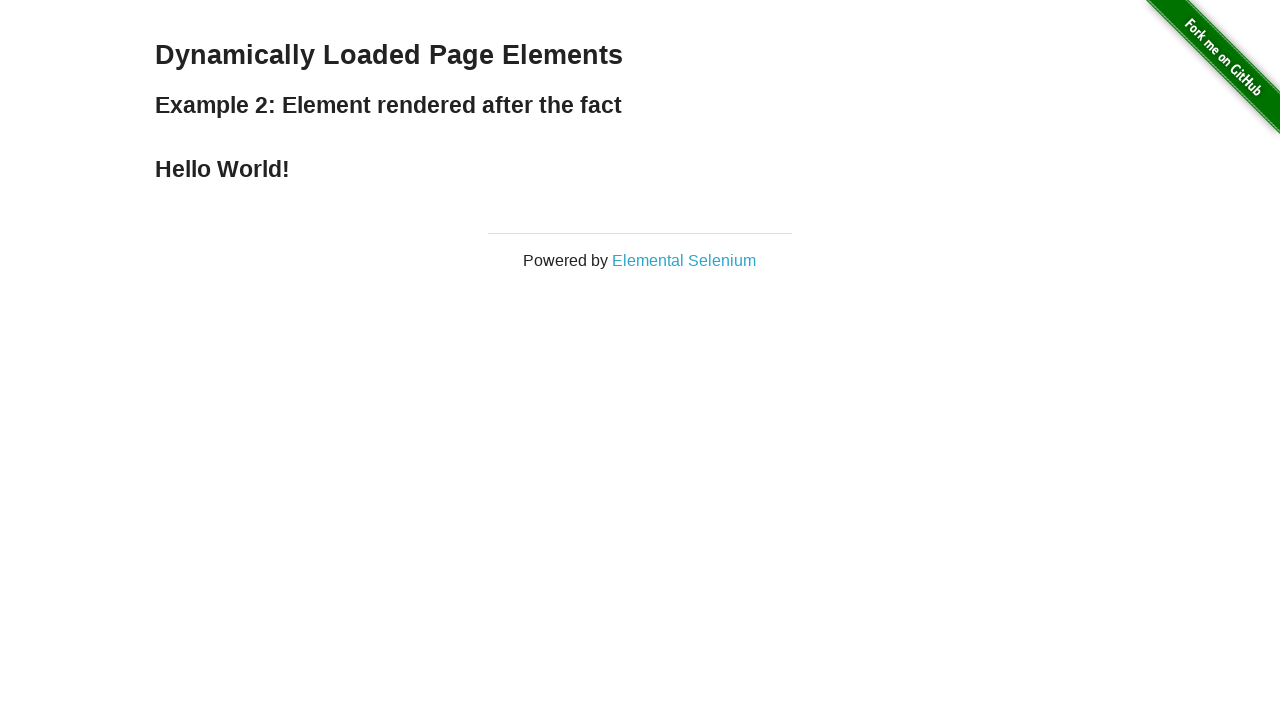

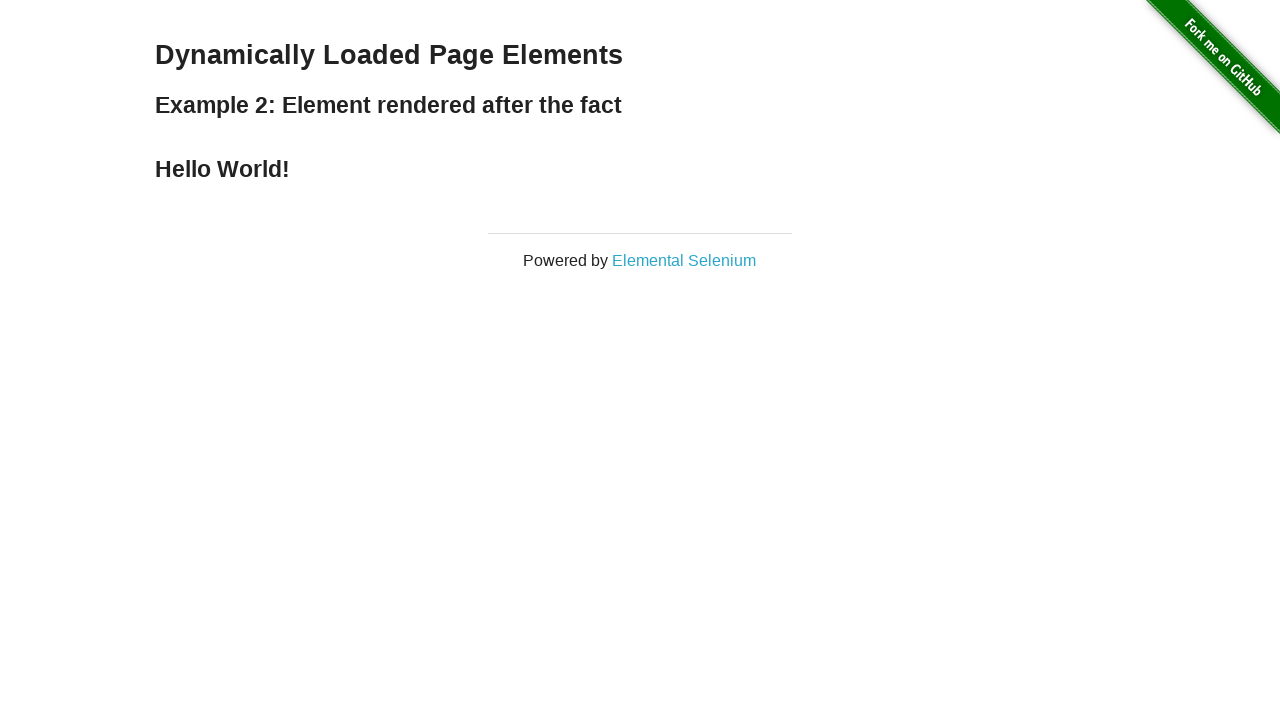